Tests navigation to Browse Languages and back to start page, verifying the welcome heading

Starting URL: http://www.99-bottles-of-beer.net/

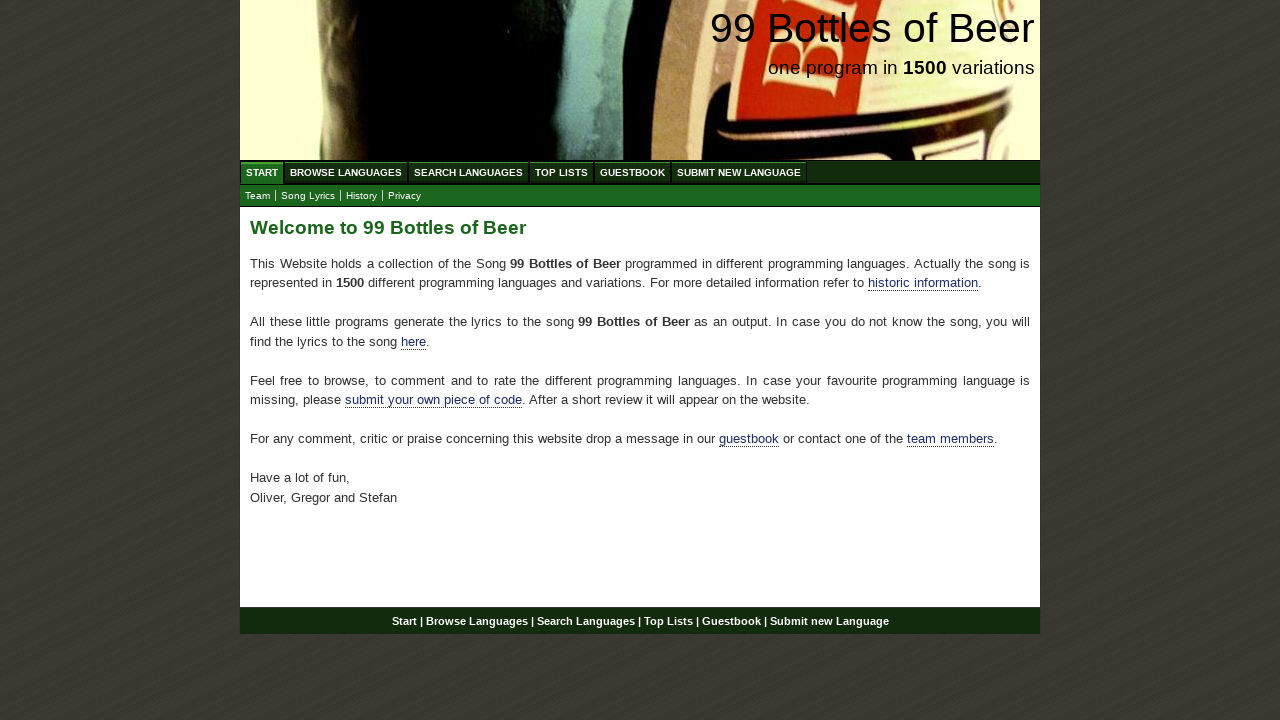

Clicked on Browse Languages link in navigation menu at (346, 172) on #wrap #navigation #menu li a[href='/abc.html']
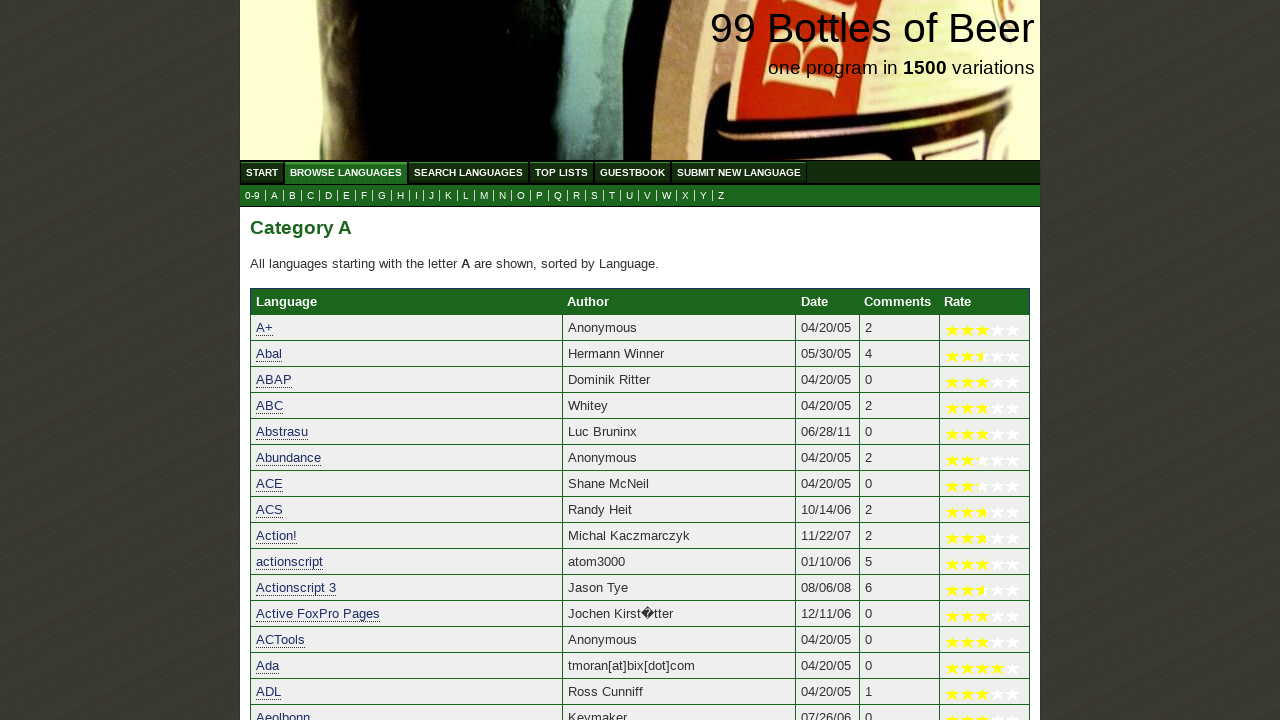

Clicked on Start page link in navigation menu at (262, 172) on #wrap #navigation #menu li a[href='/']
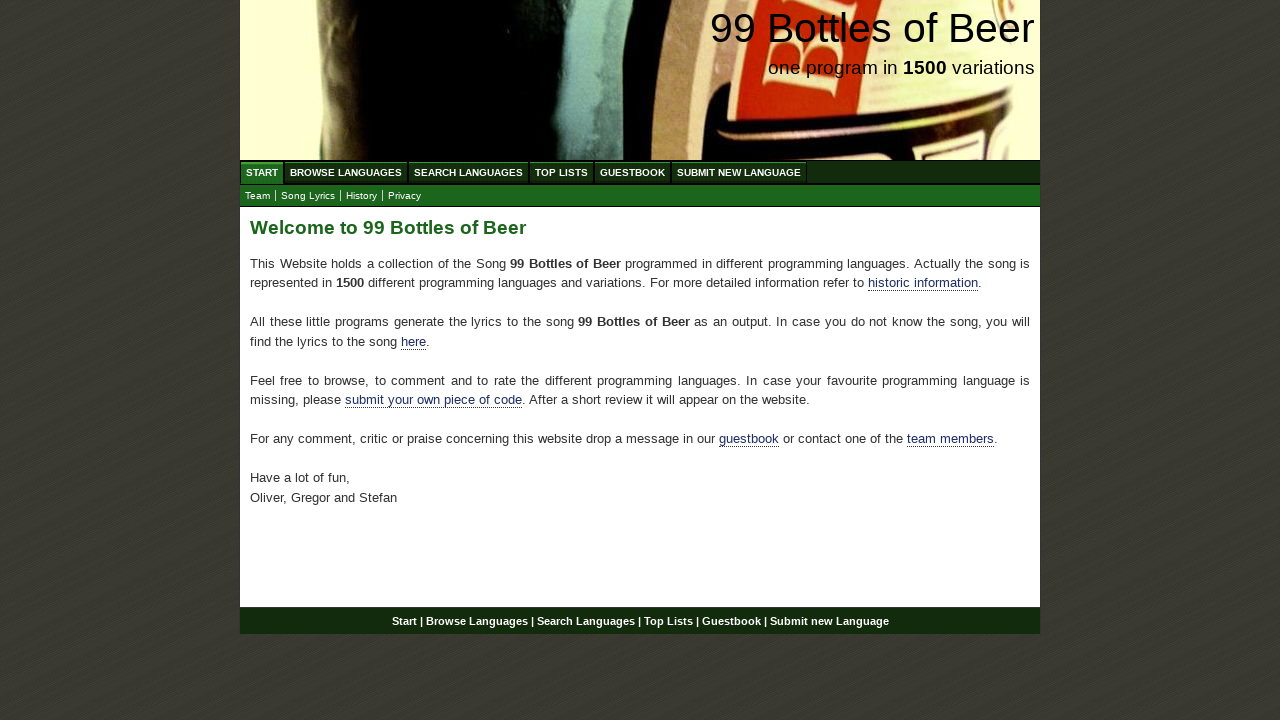

Verified welcome heading 'Welcome to 99 Bottles of Beer' is displayed on start page
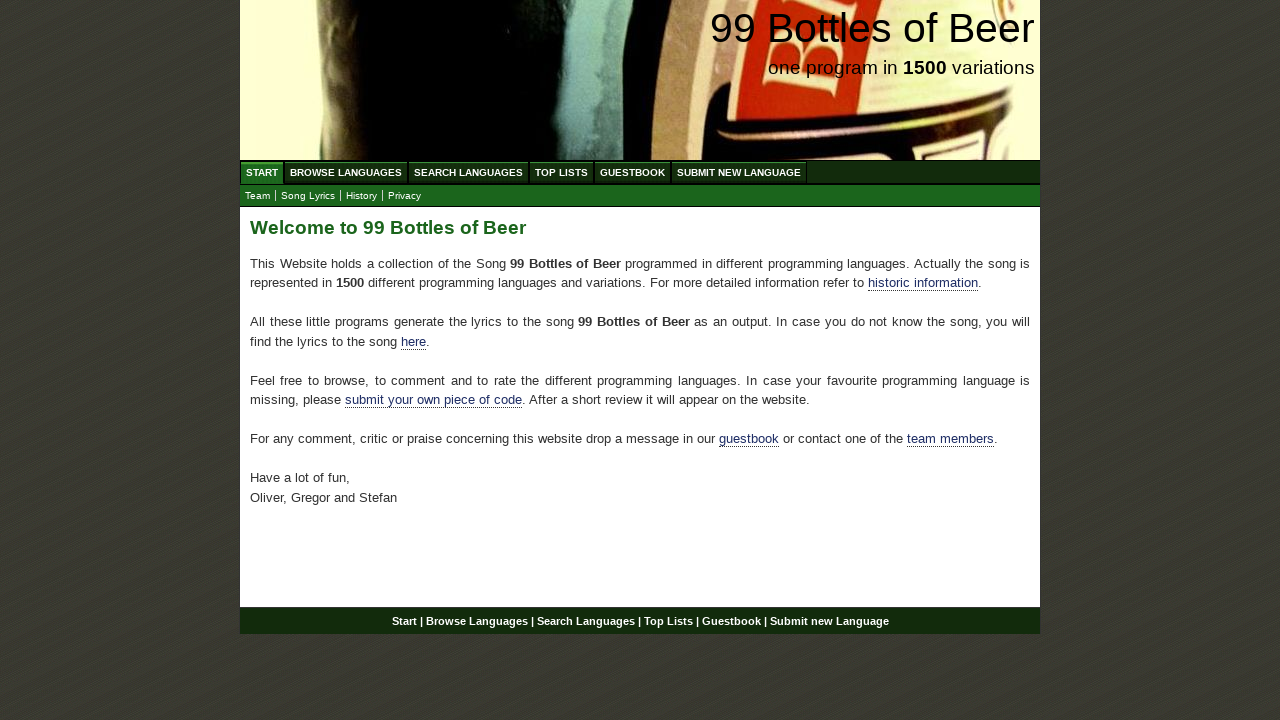

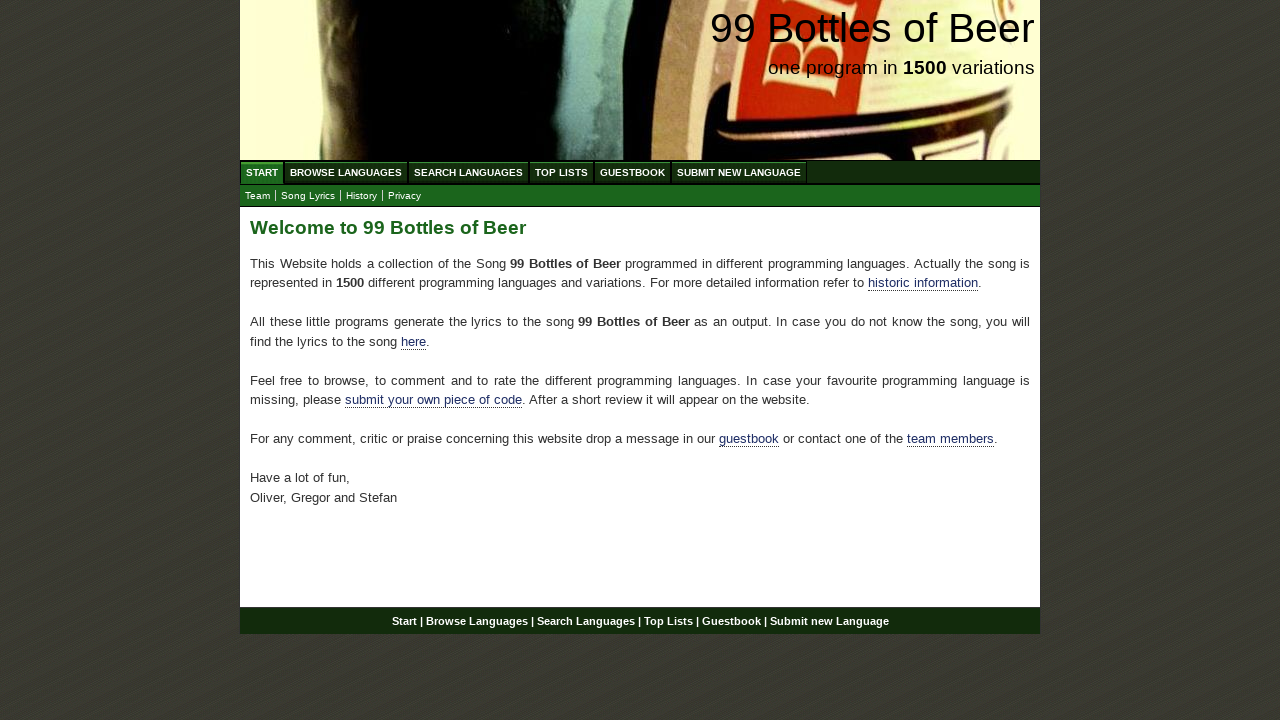